Tests the first name input field by entering text and verifying it was entered correctly

Starting URL: https://formy-project.herokuapp.com/form

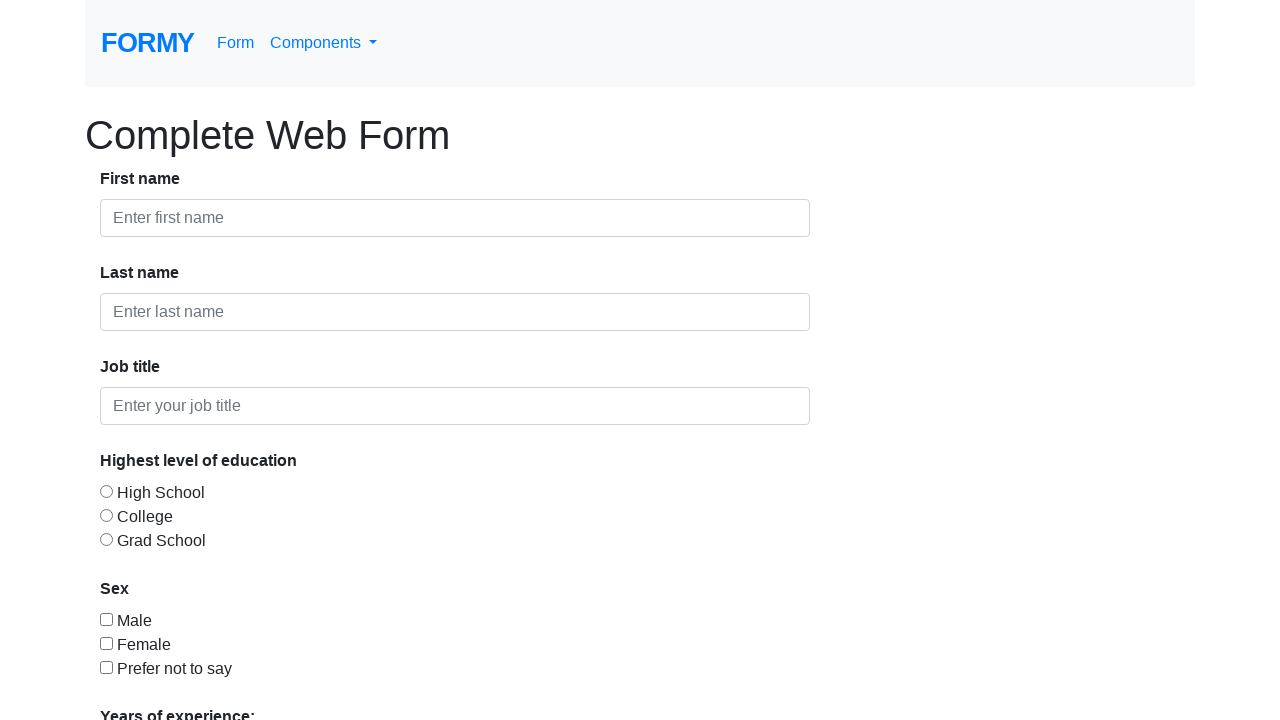

Filled first name field with 'John' on #first-name
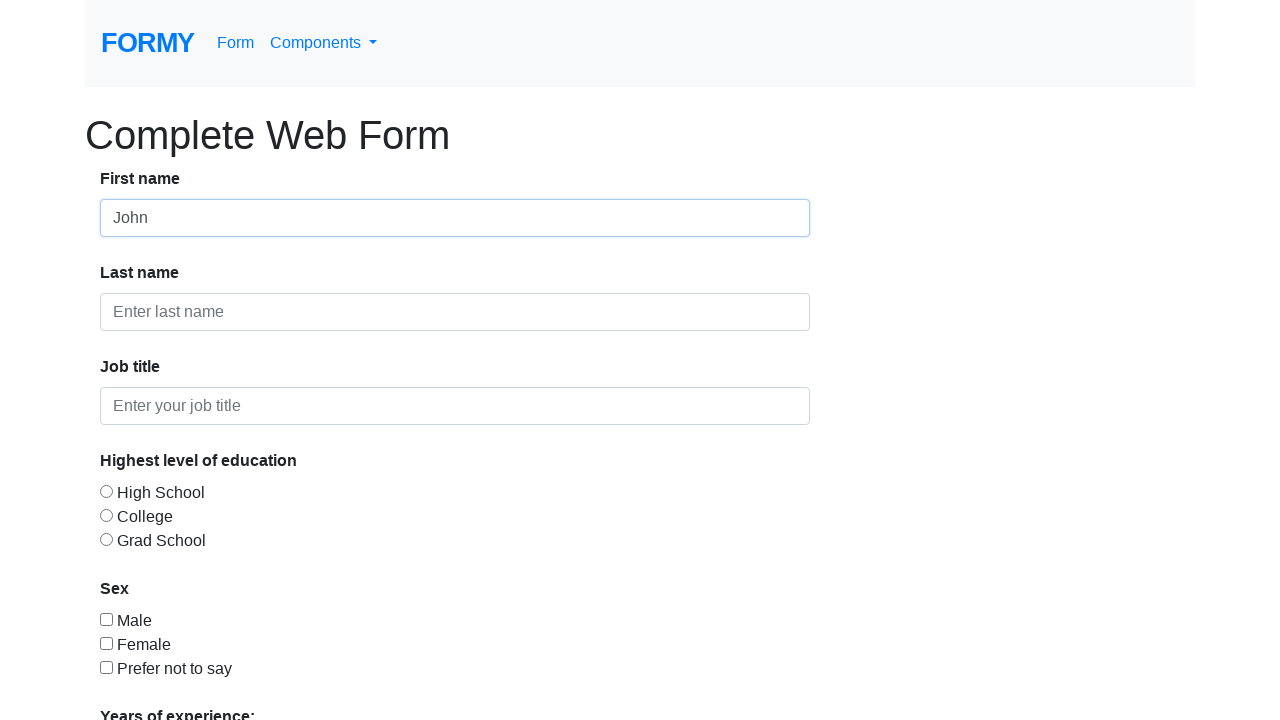

Verified first name input value equals 'John'
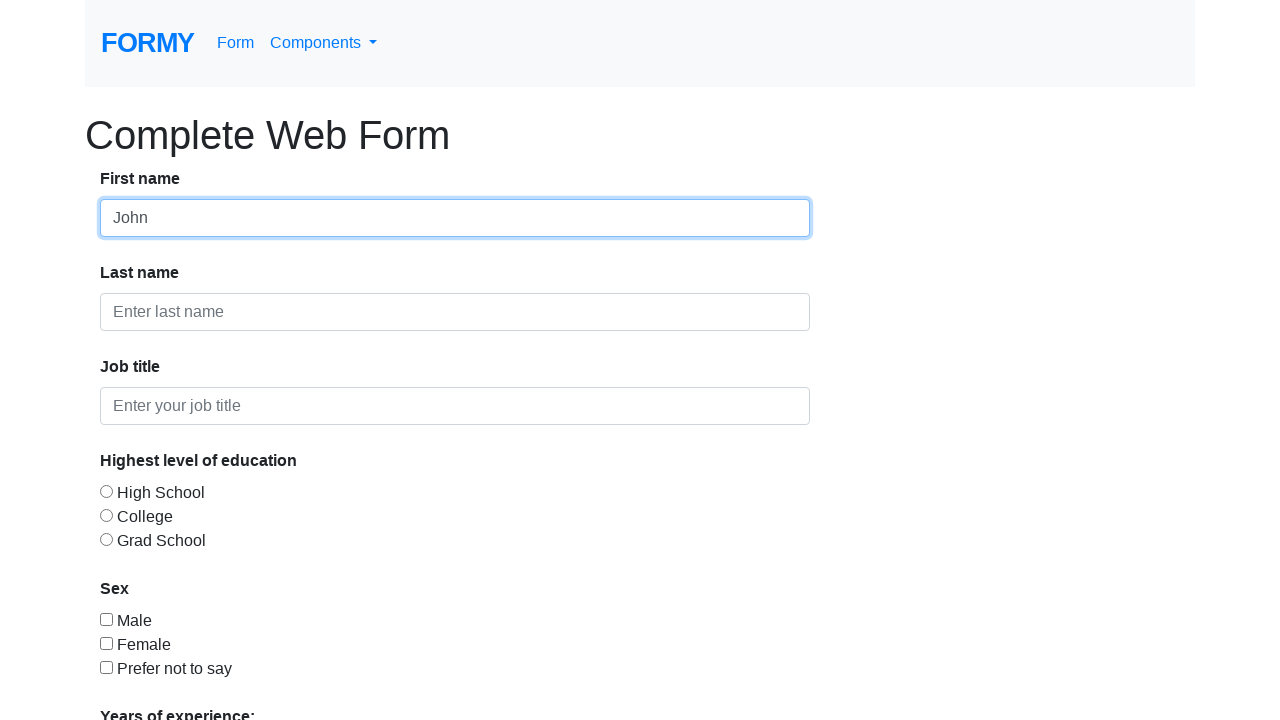

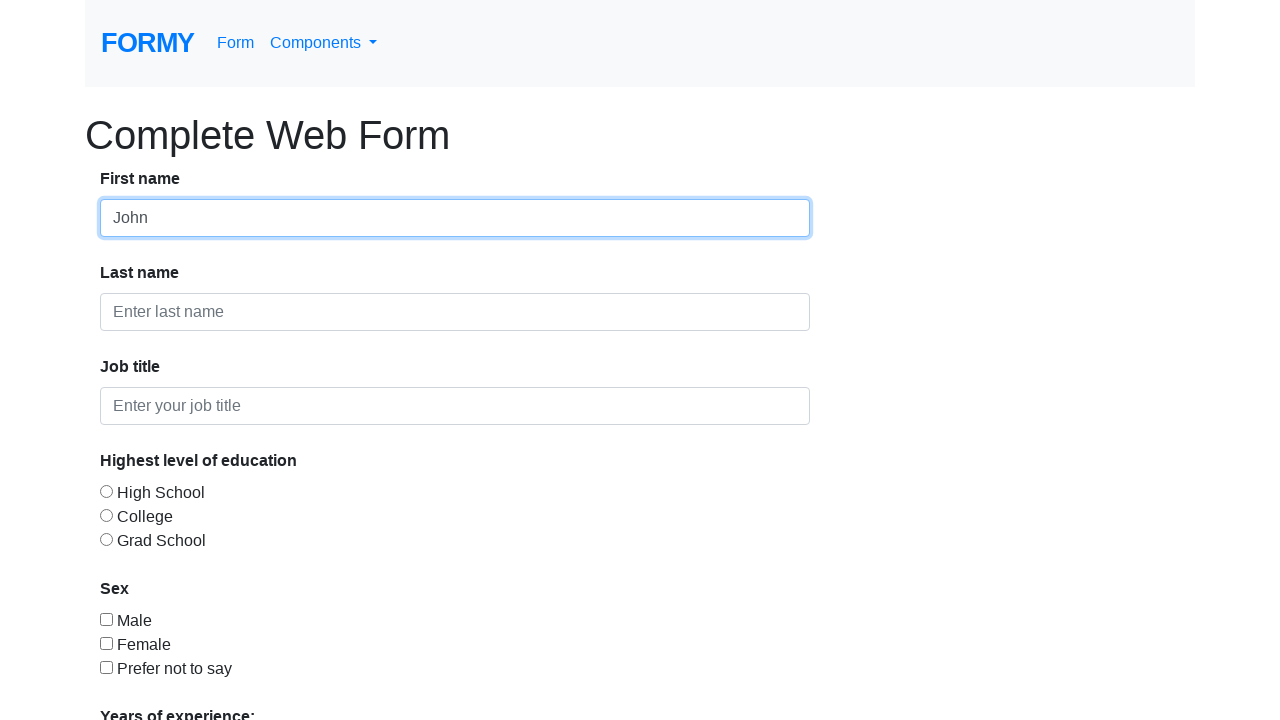